Navigates to the TesterHome website and loads the main page

Starting URL: https://testerhome.com

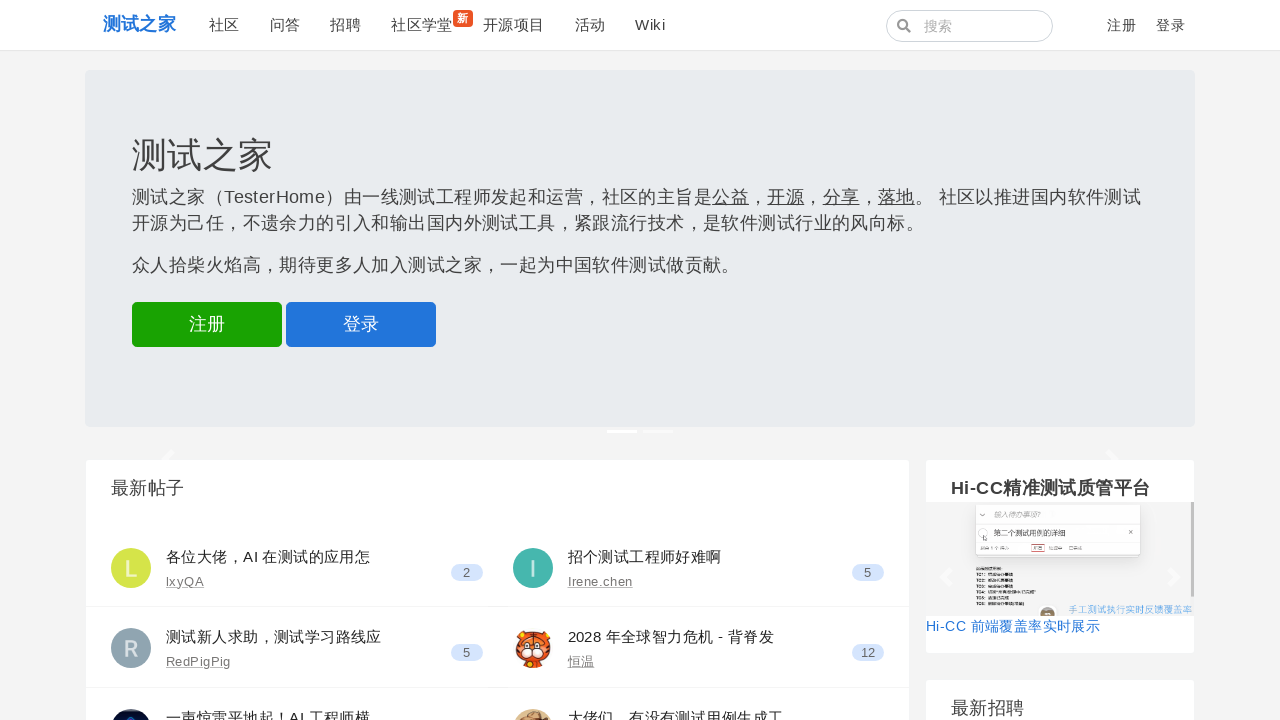

Waited for TesterHome main page to load (DOM content loaded)
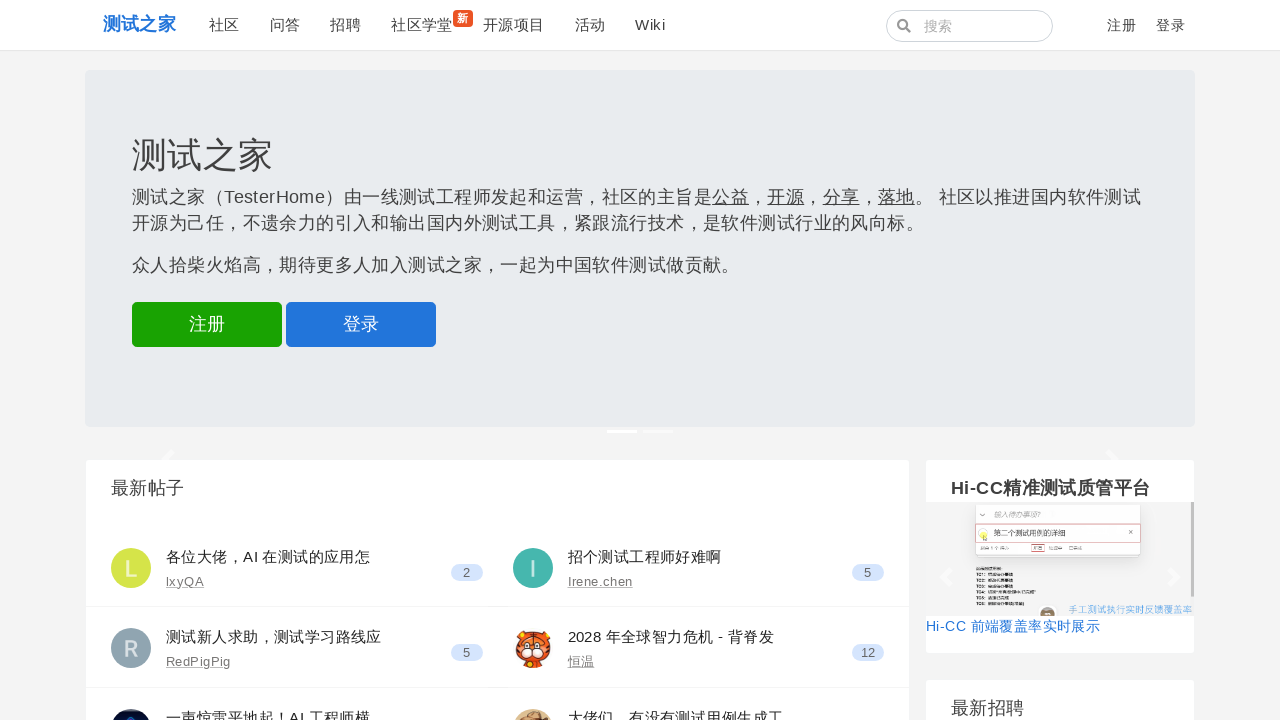

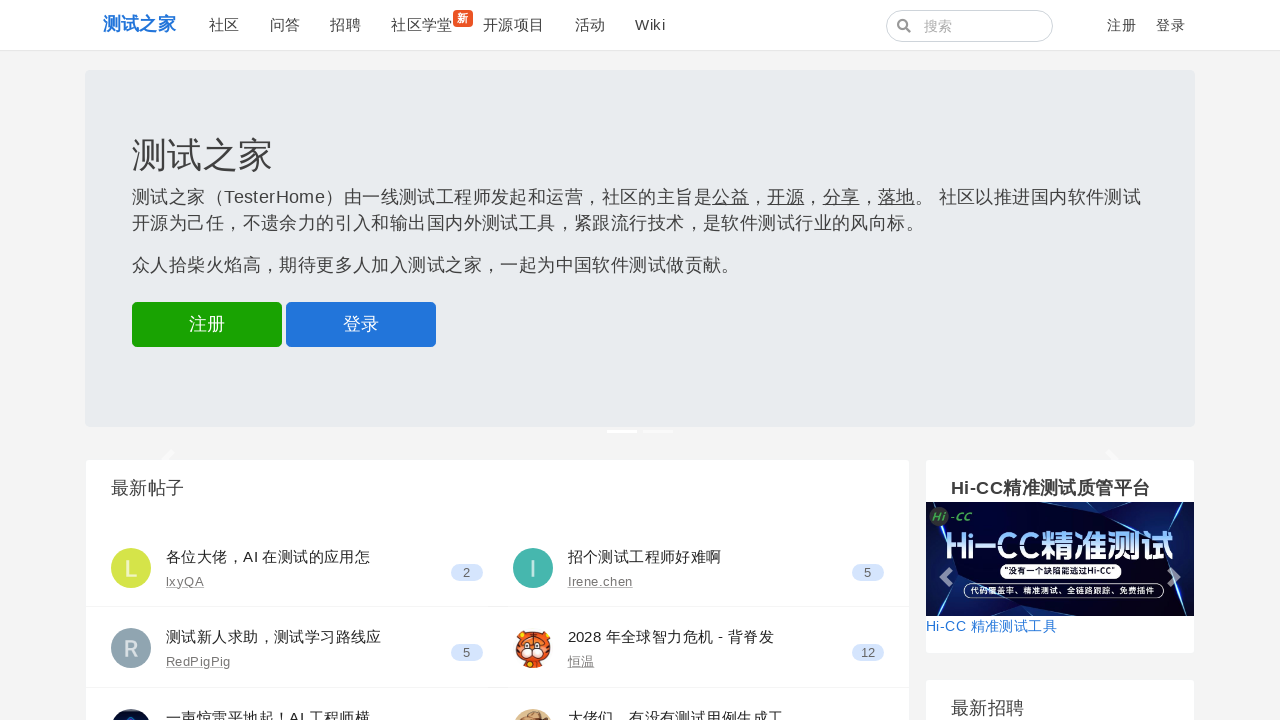